Navigates to a Twitch channel page and checks whether the streamer is currently live or offline by looking for the "Offline" text element on the page.

Starting URL: https://www.twitch.tv/chknngts

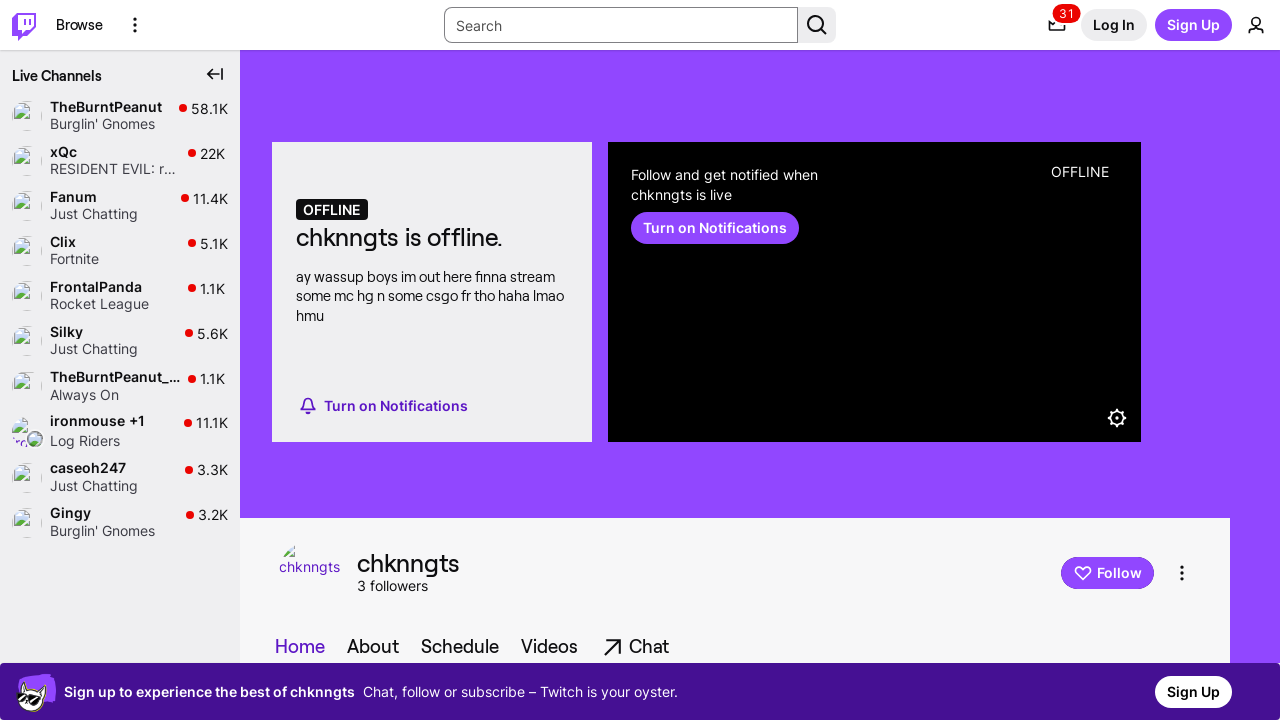

Navigated to Twitch channel https://www.twitch.tv/chknngts
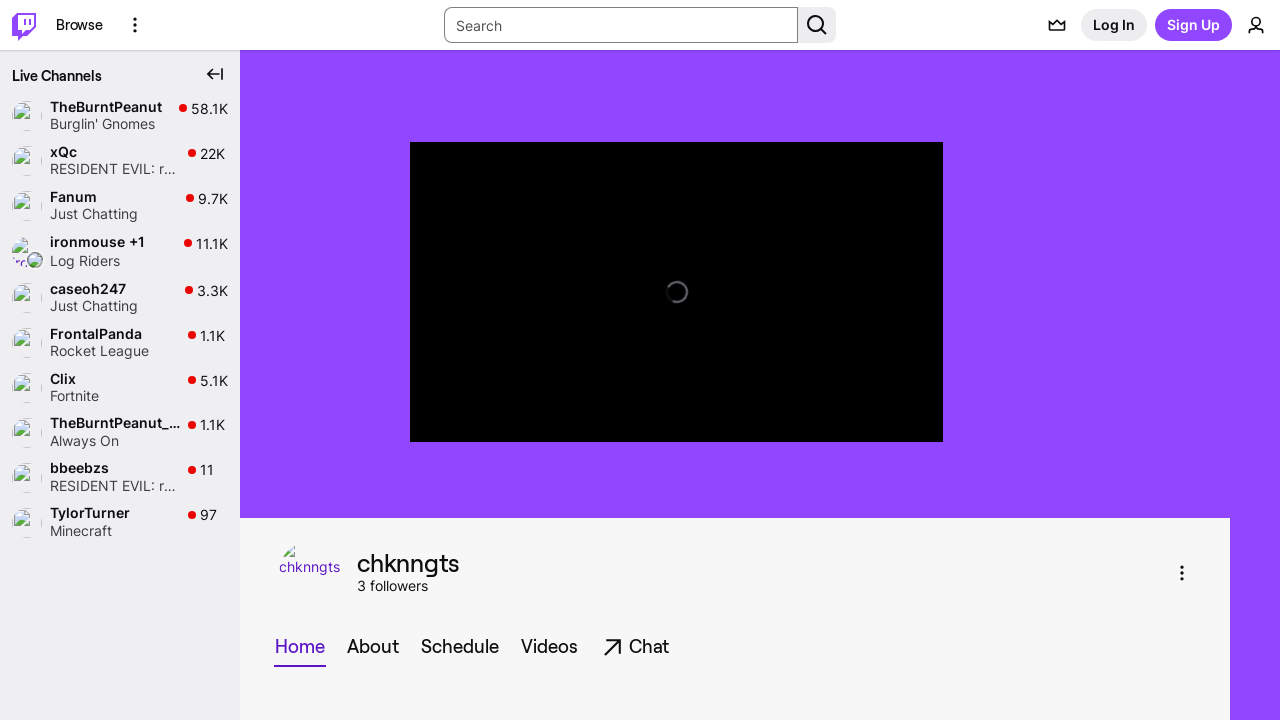

Waited for page to reach network idle state
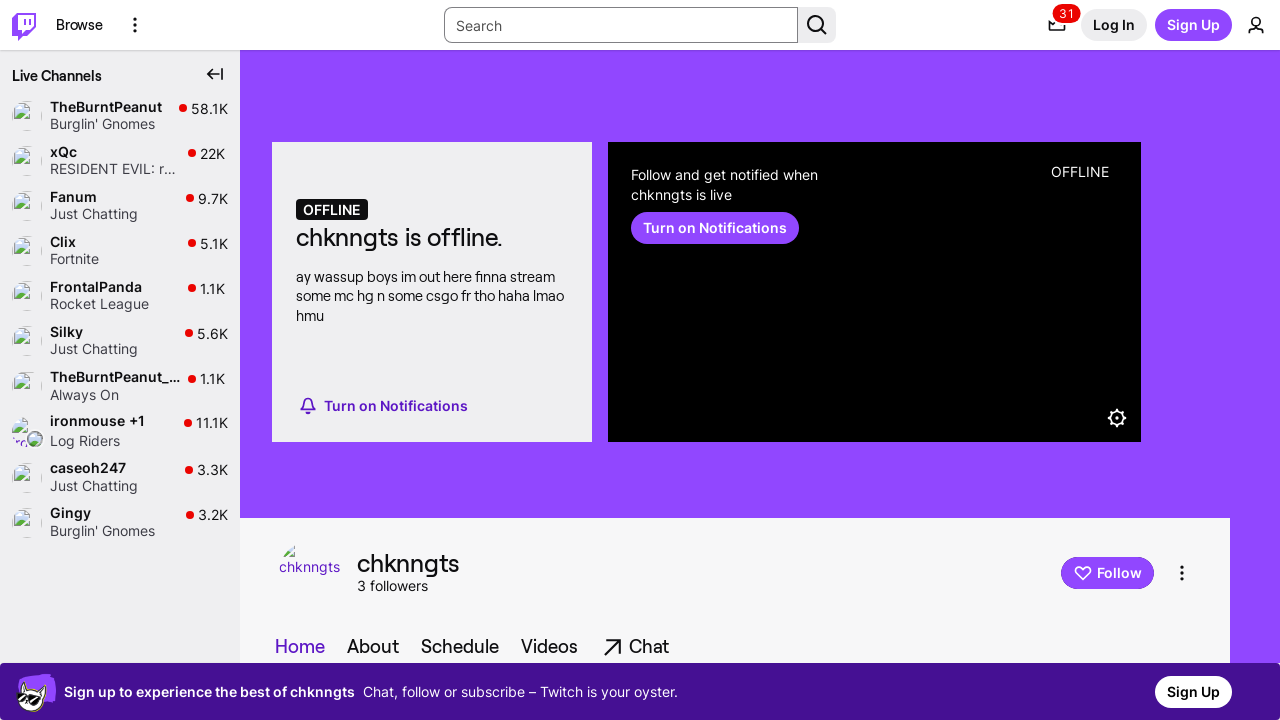

'Offline' indicator not found - streamer is online
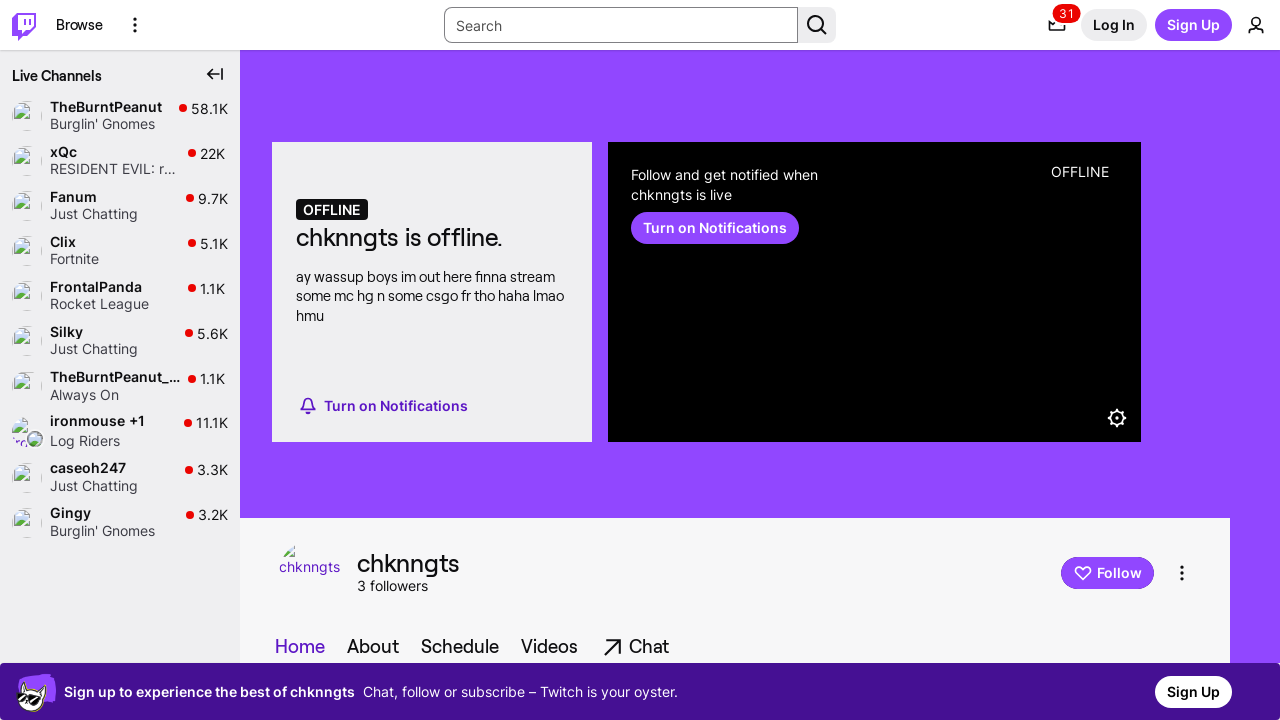

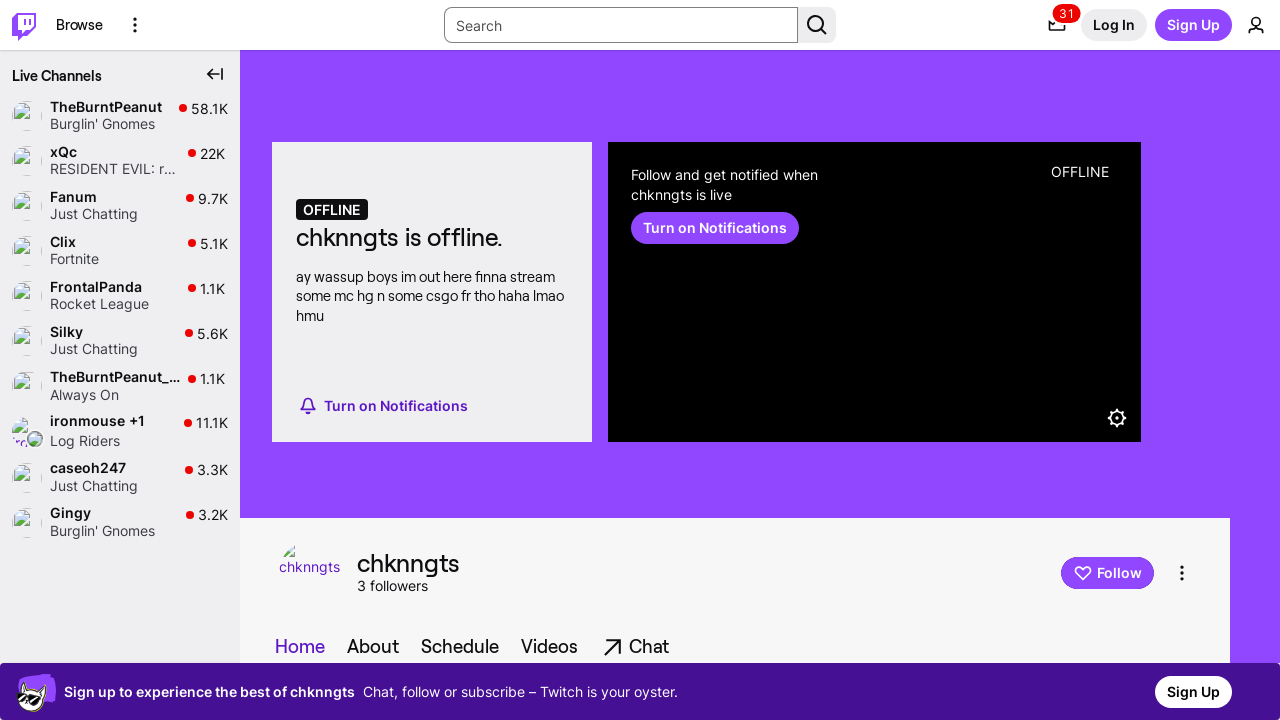